Tests browser navigation functionality by navigating to a business page, going back, and refreshing the page

Starting URL: https://www.alza.cz/EN/

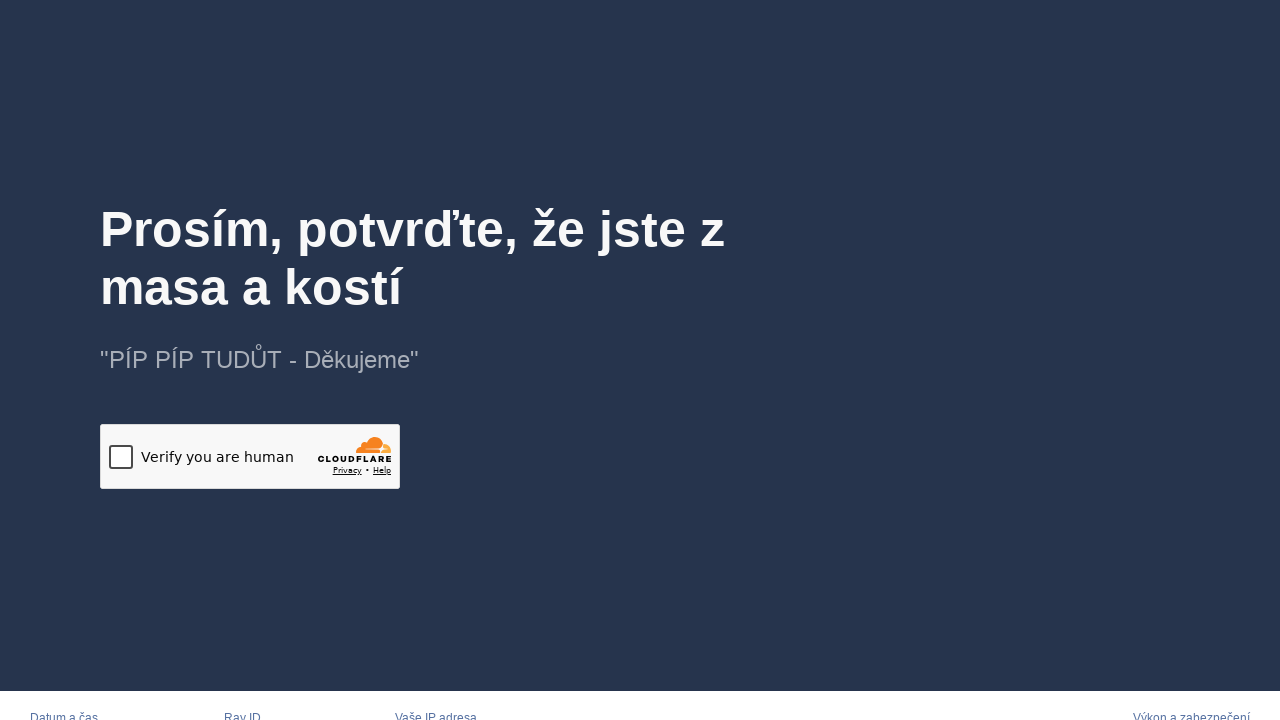

Navigated to Alza business home page
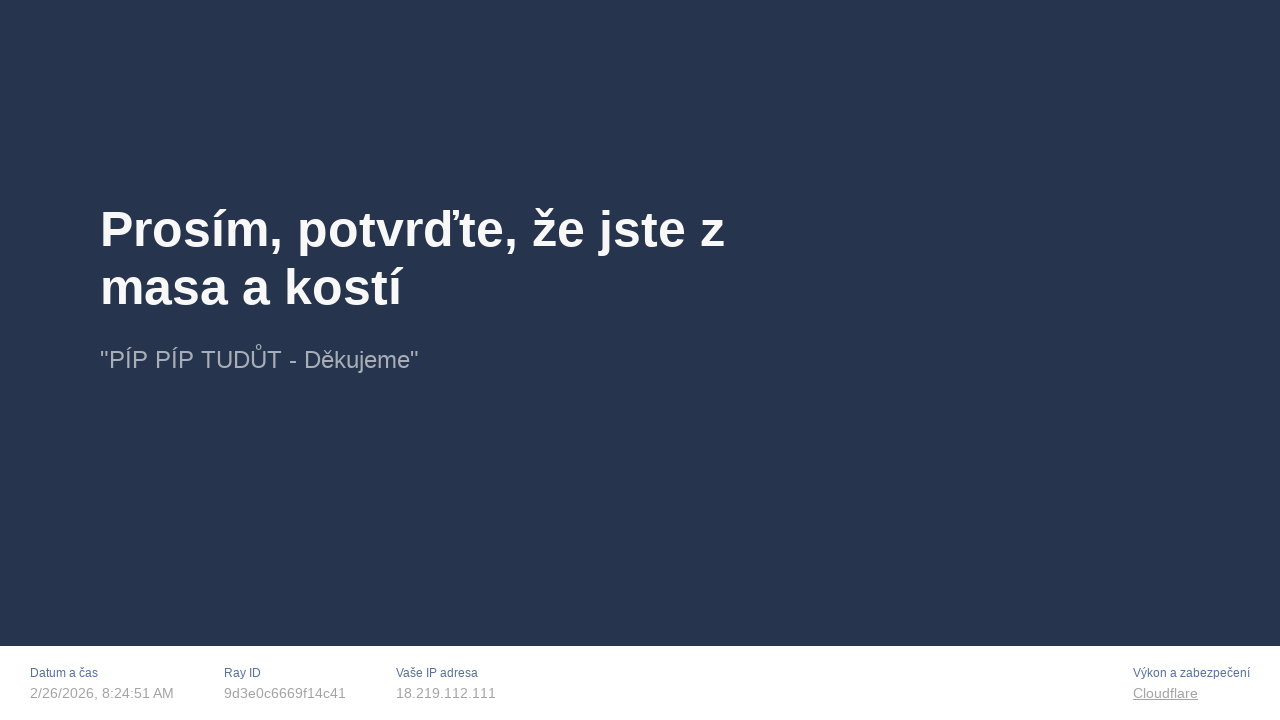

Waited 3 seconds for business page to load
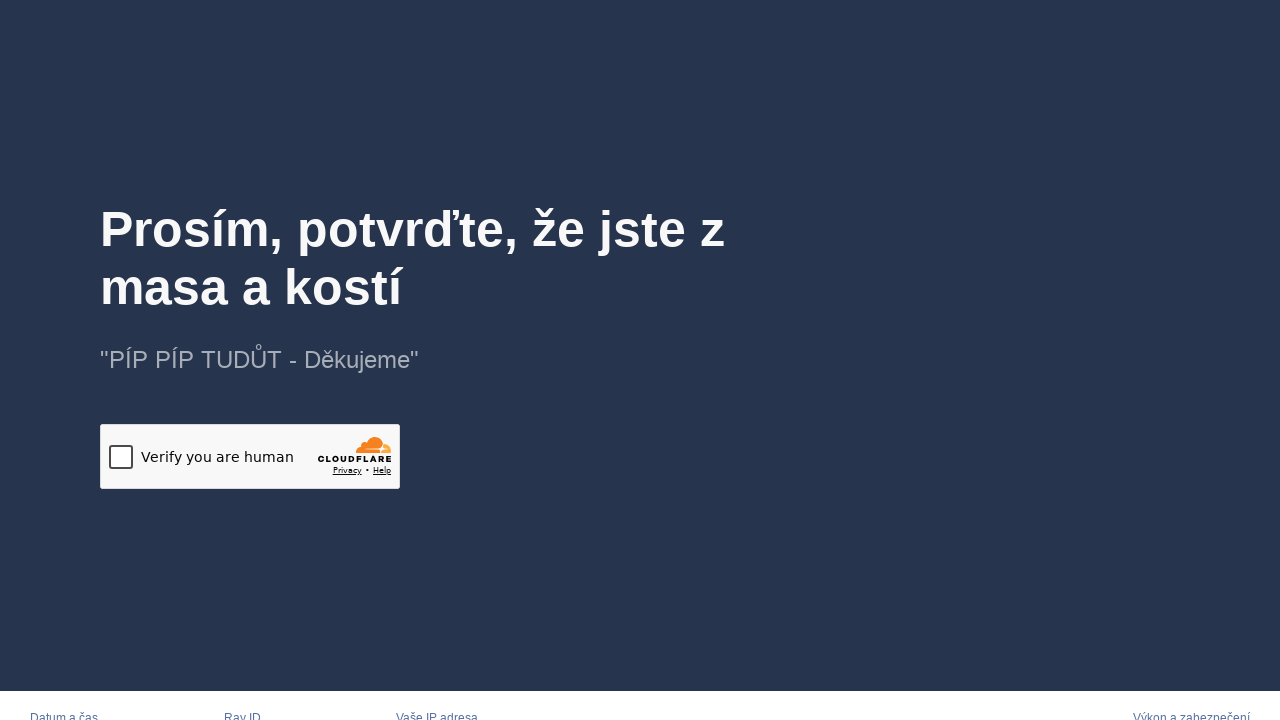

Navigated back to previous page
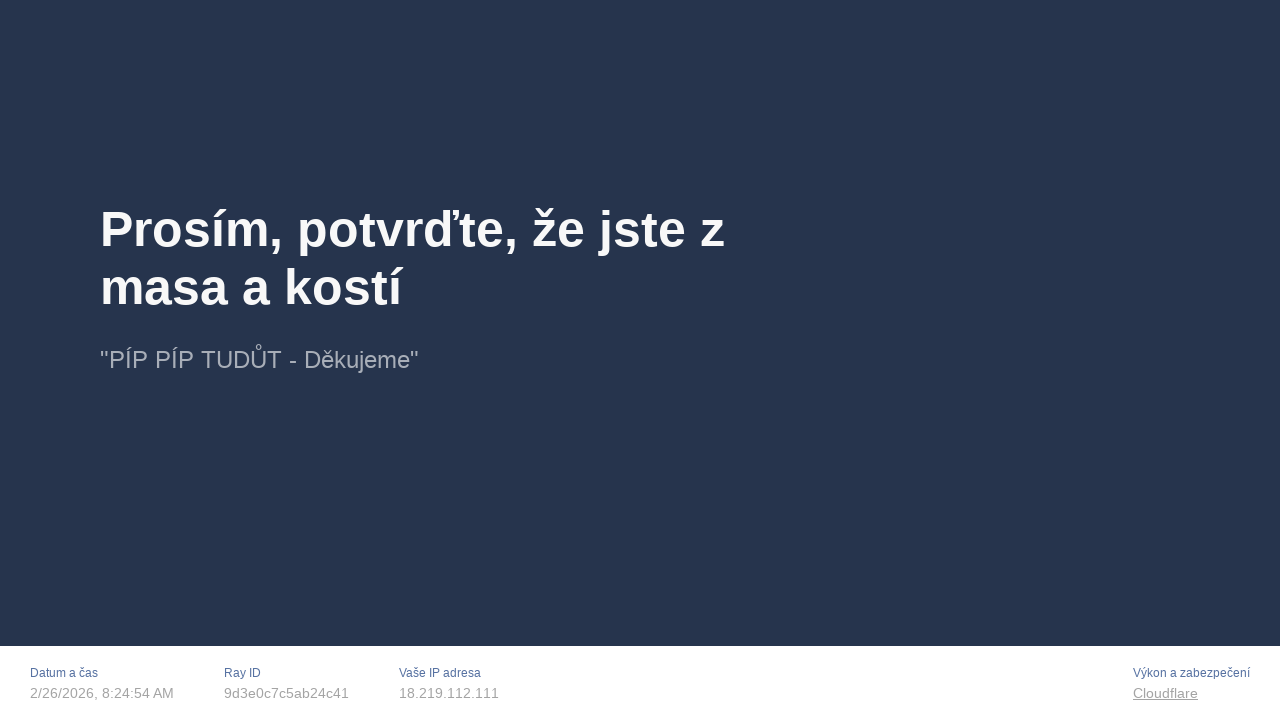

Waited 2 seconds for previous page to load
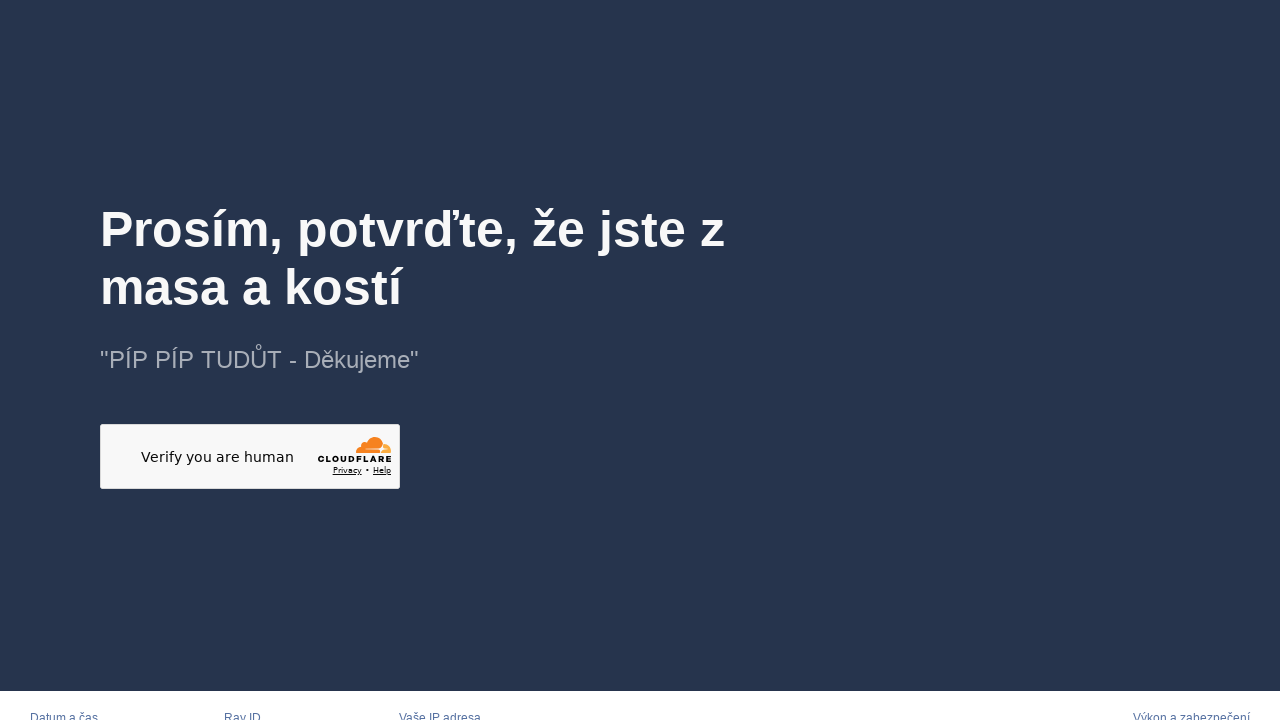

Refreshed the current page
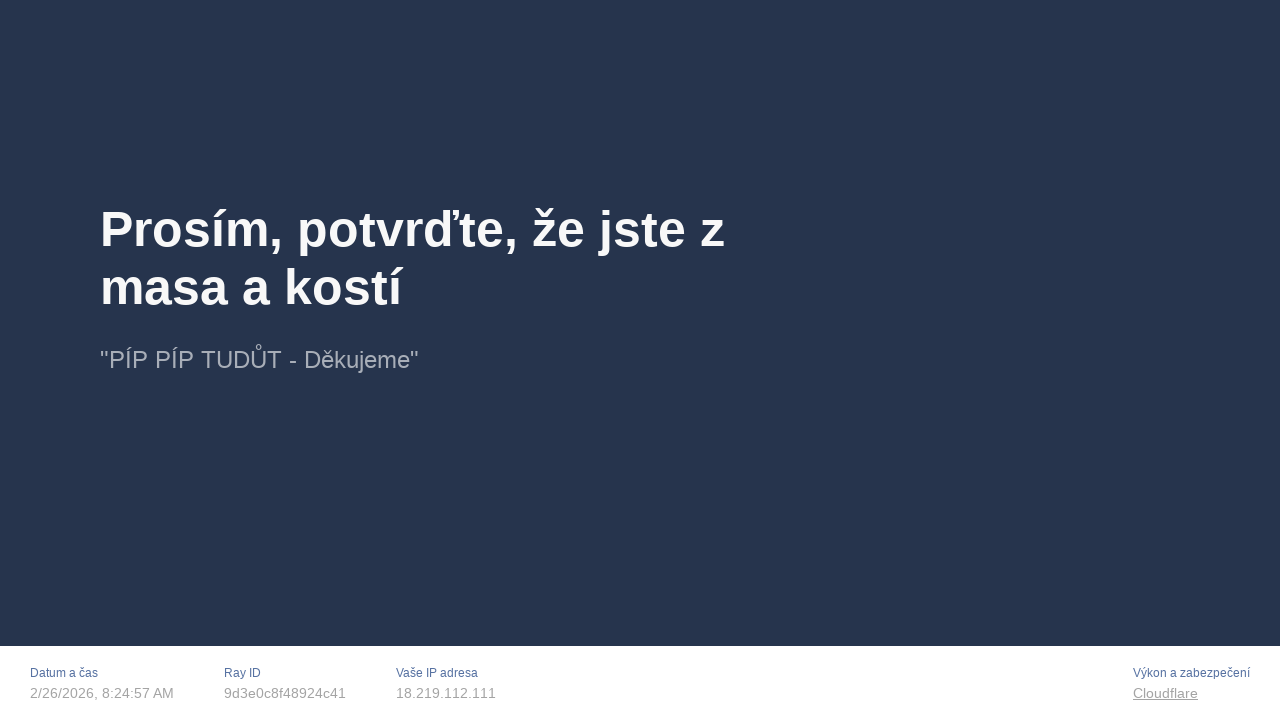

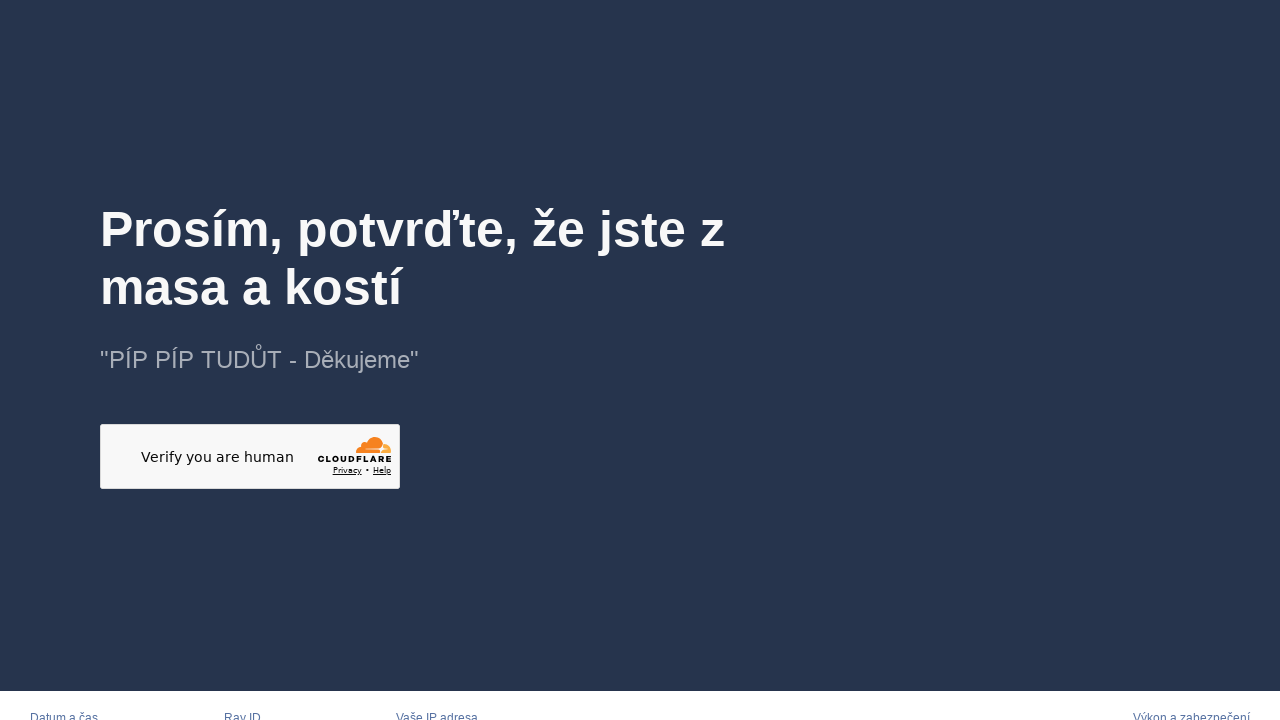